Tests keyboard shortcut Ctrl+K to open search on Selenium documentation site

Starting URL: https://www.selenium.dev/documentation/

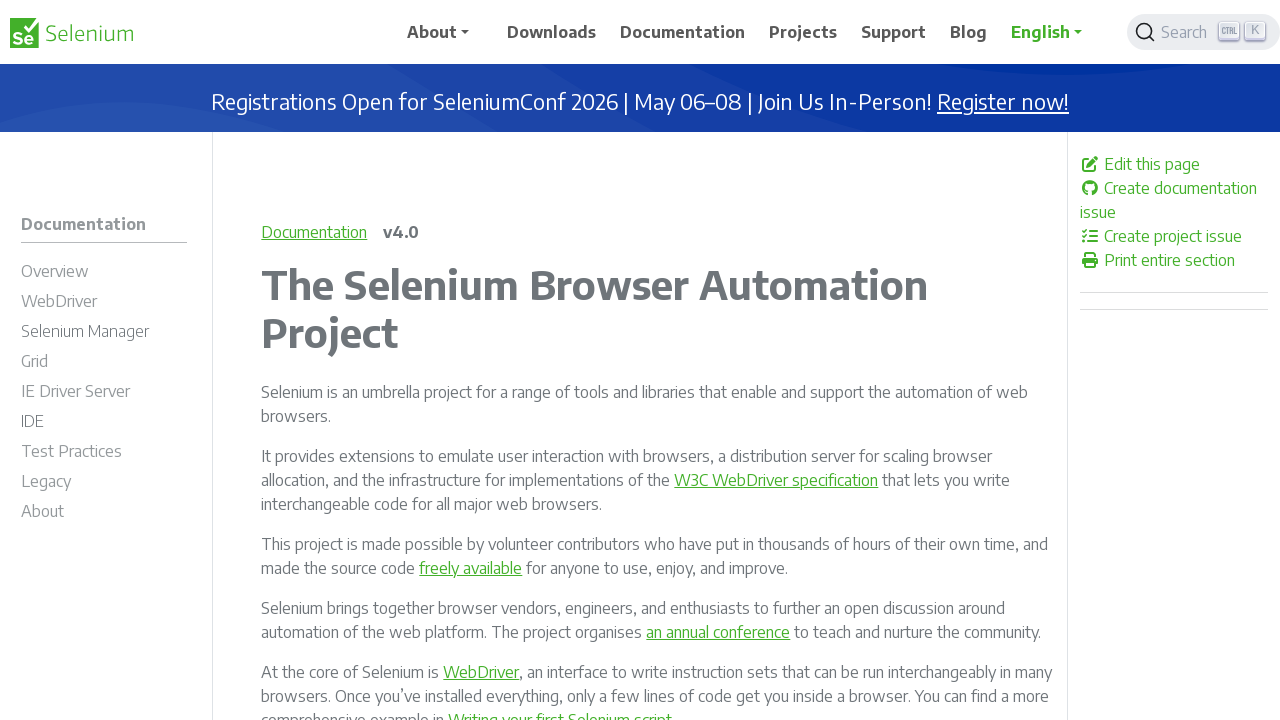

Pressed Ctrl+K keyboard shortcut to open search on Selenium documentation
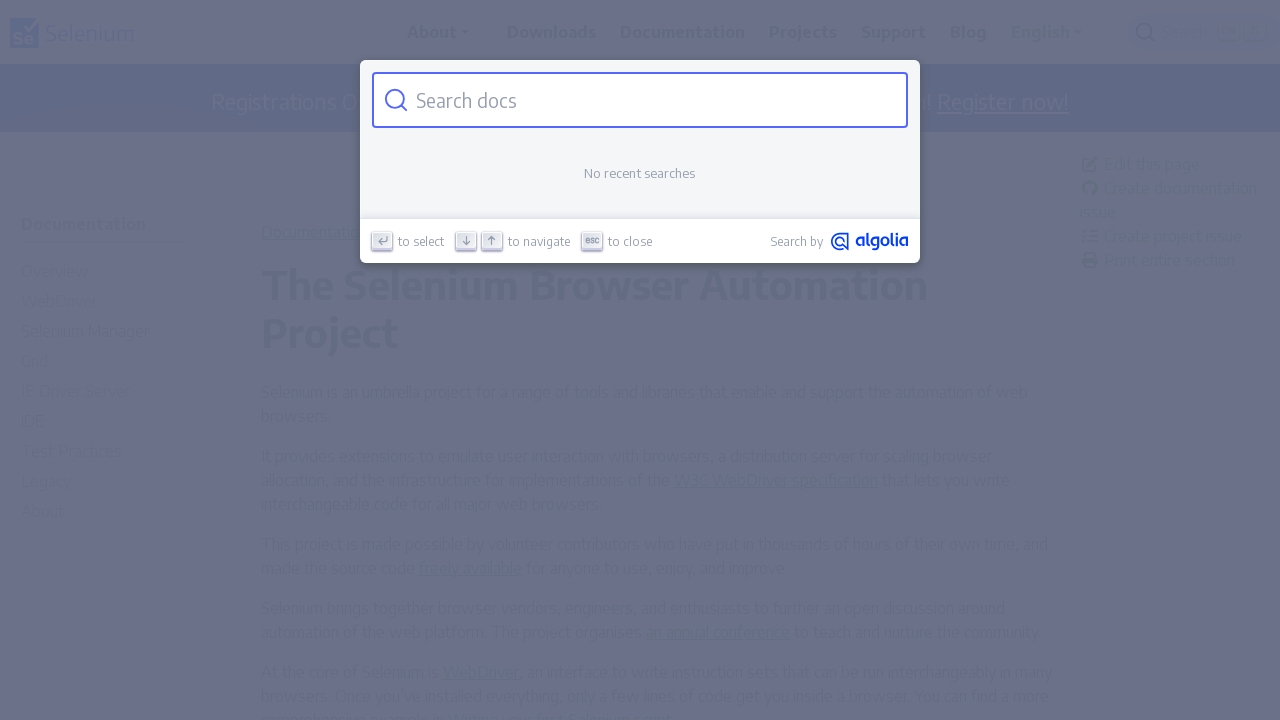

Search modal appeared and is visible
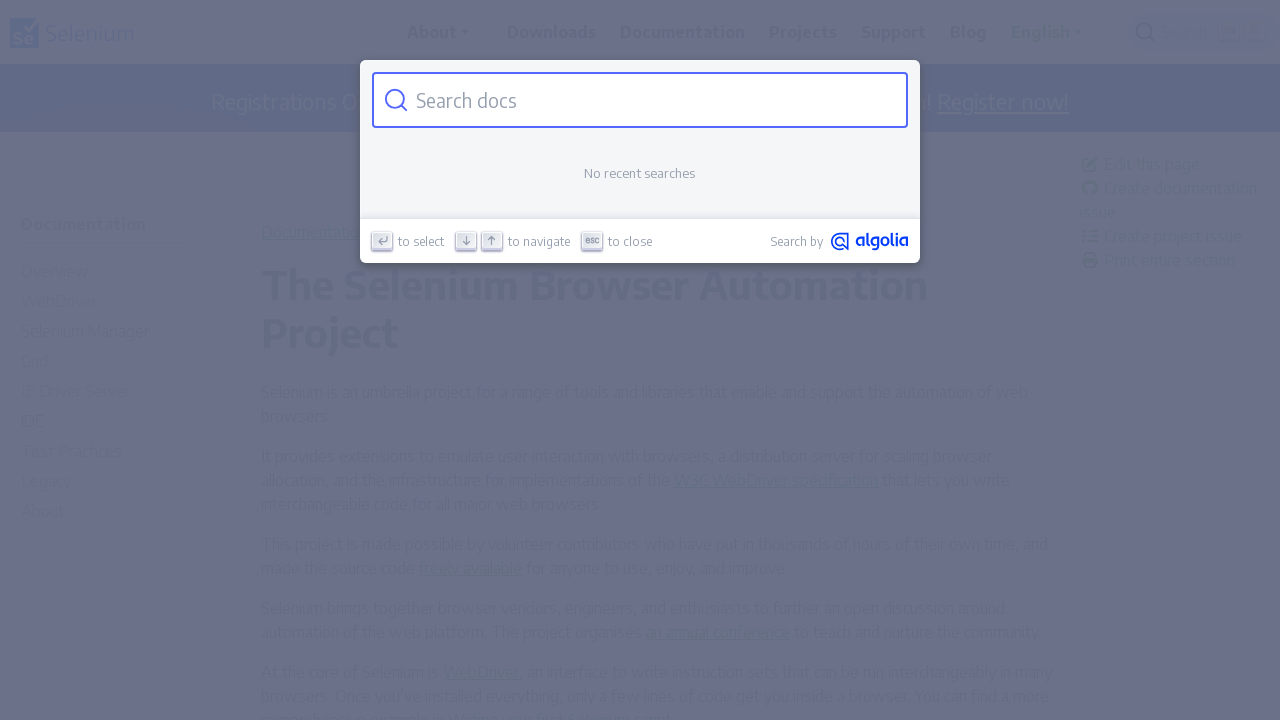

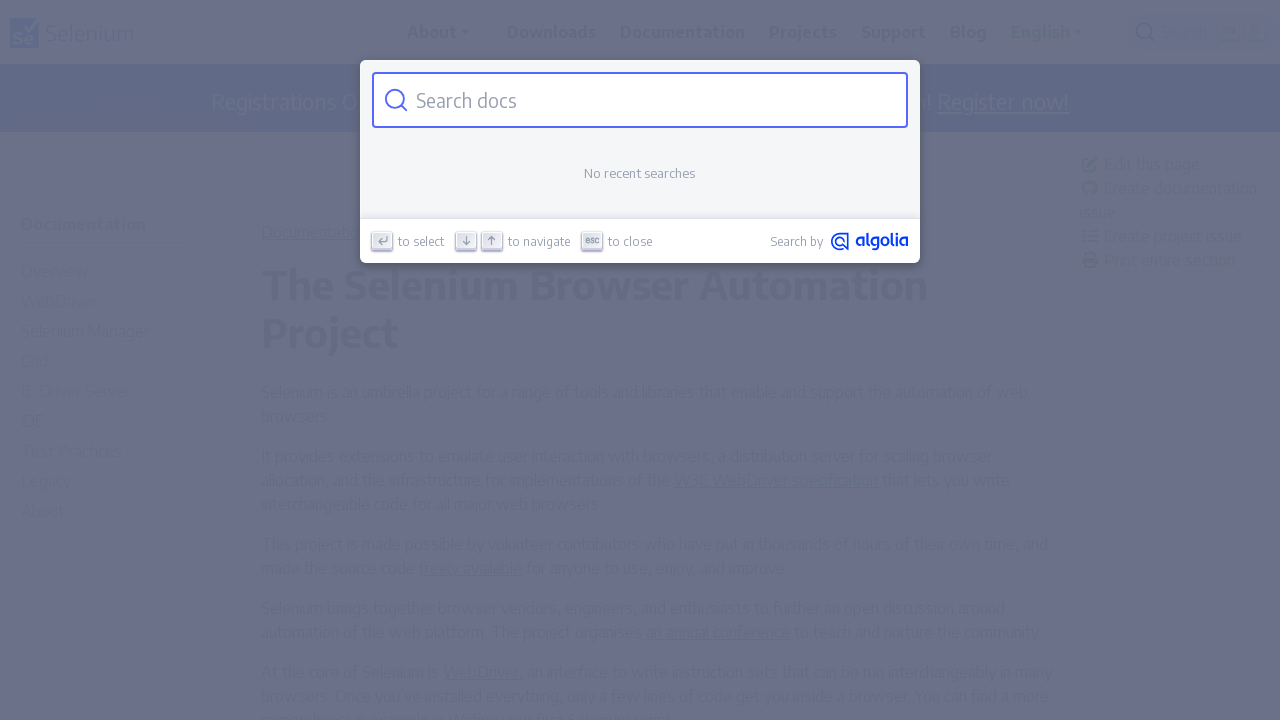